Navigates to the Automation Talks website and verifies the page loads by checking for page content.

Starting URL: https://automationtalks.com/

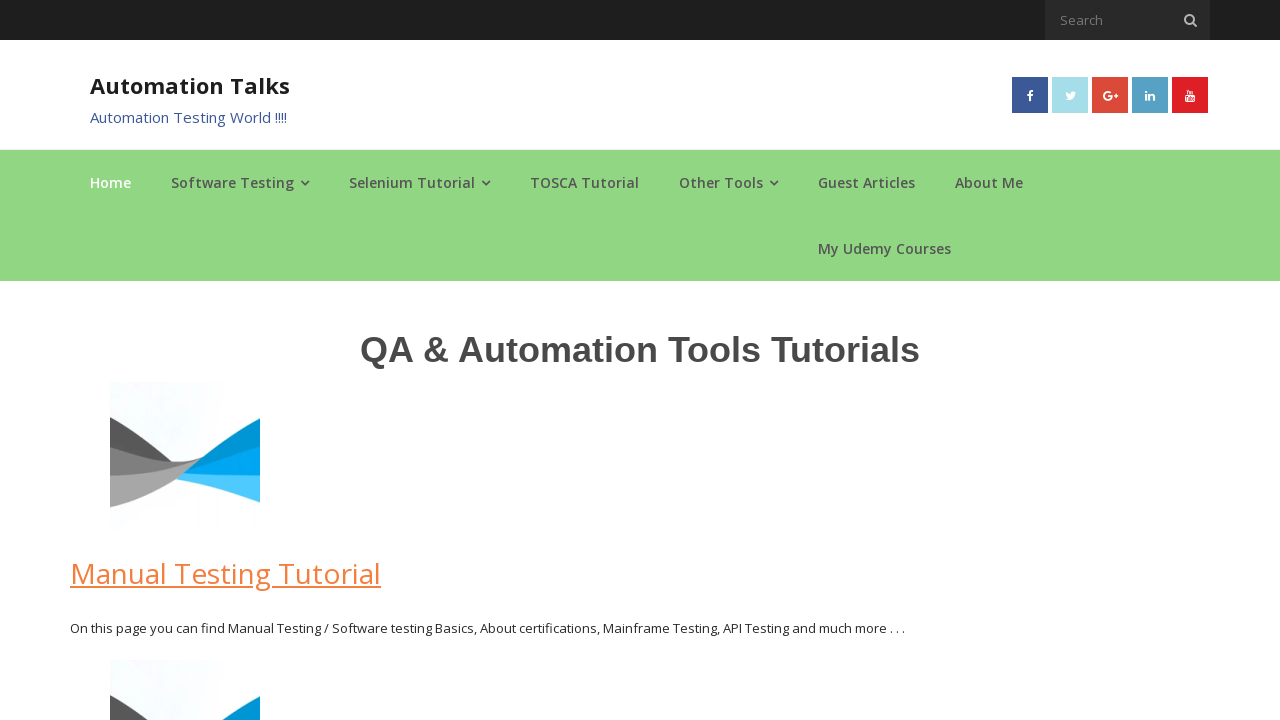

Navigated to Automation Talks website
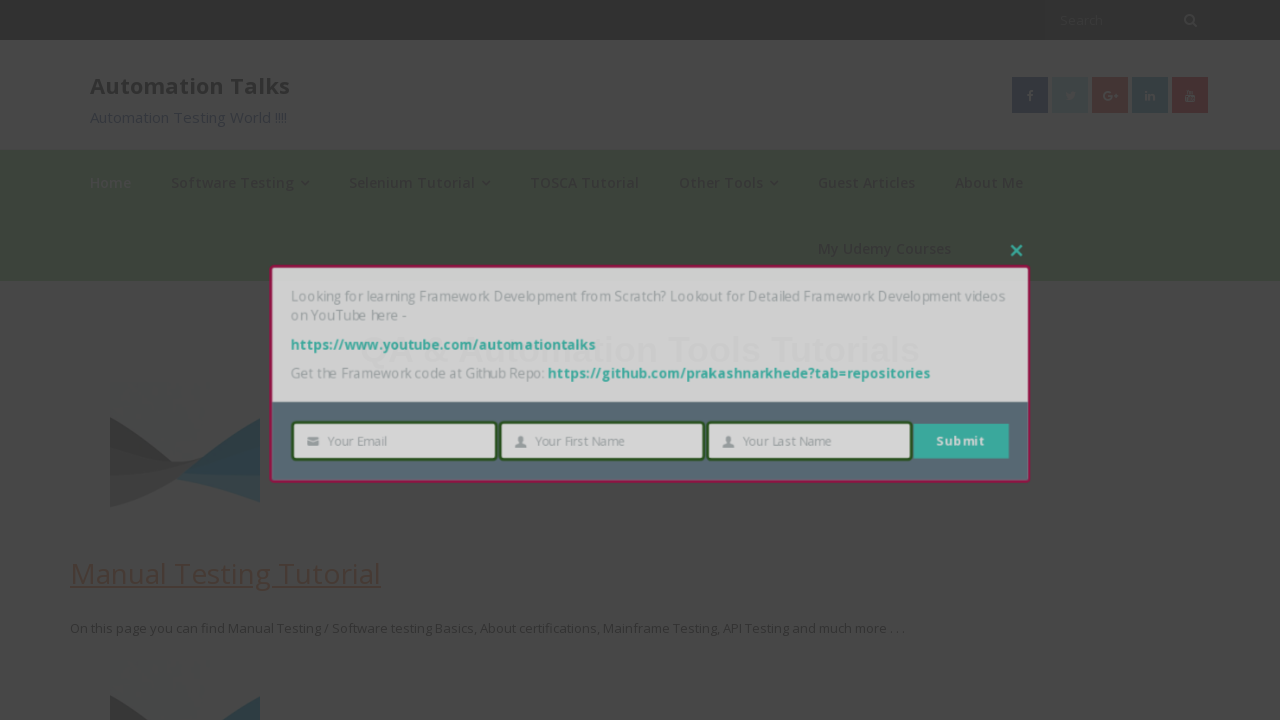

Page DOM content fully loaded
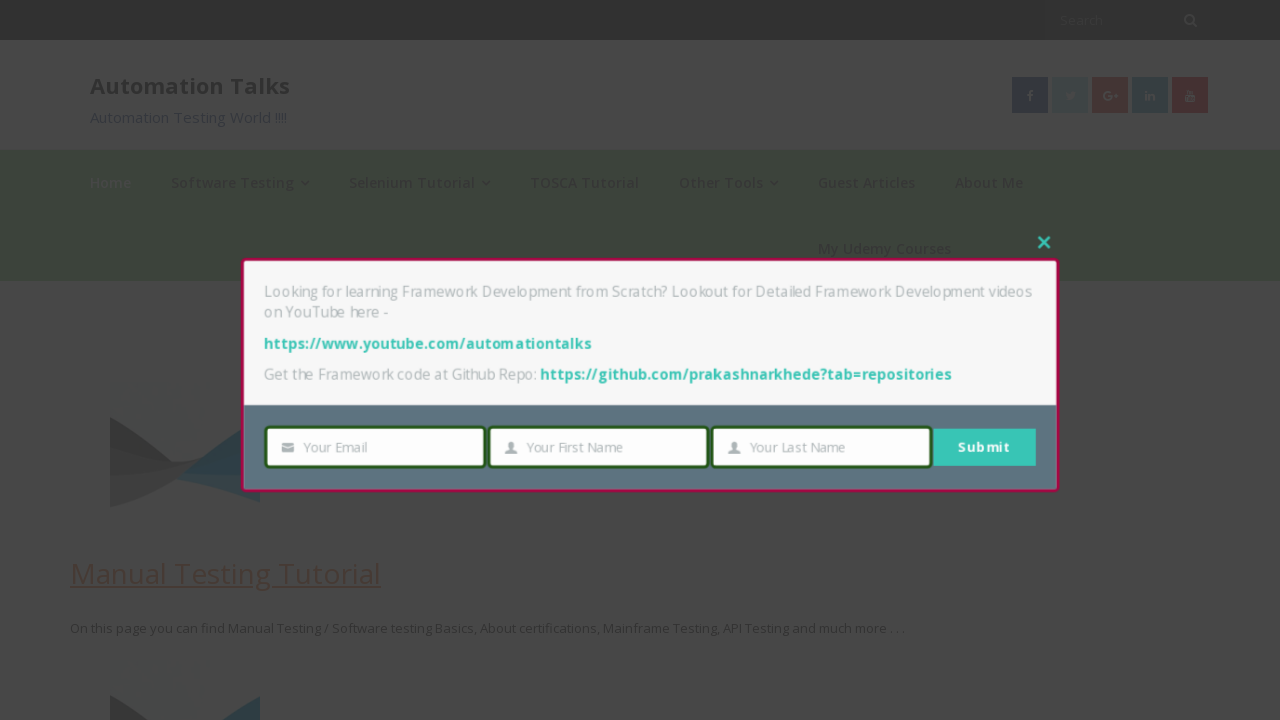

Retrieved page title: 'AutomationTalks - Learn Automation Testing'
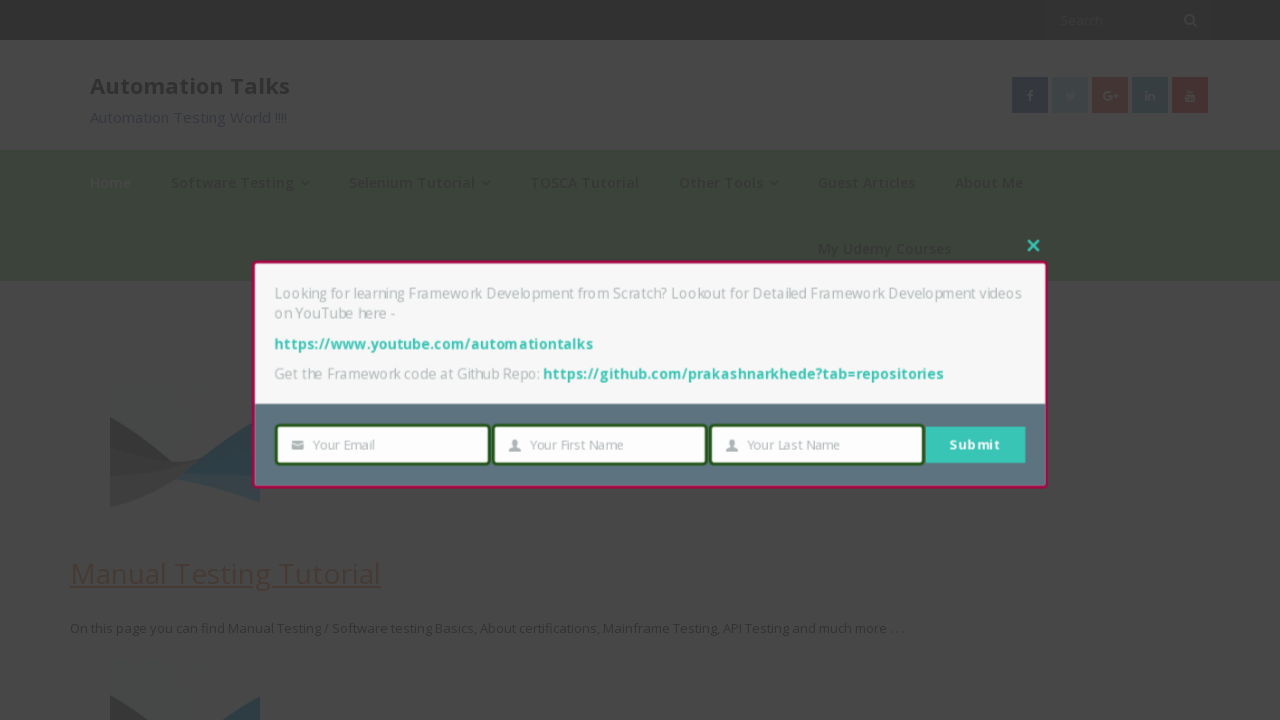

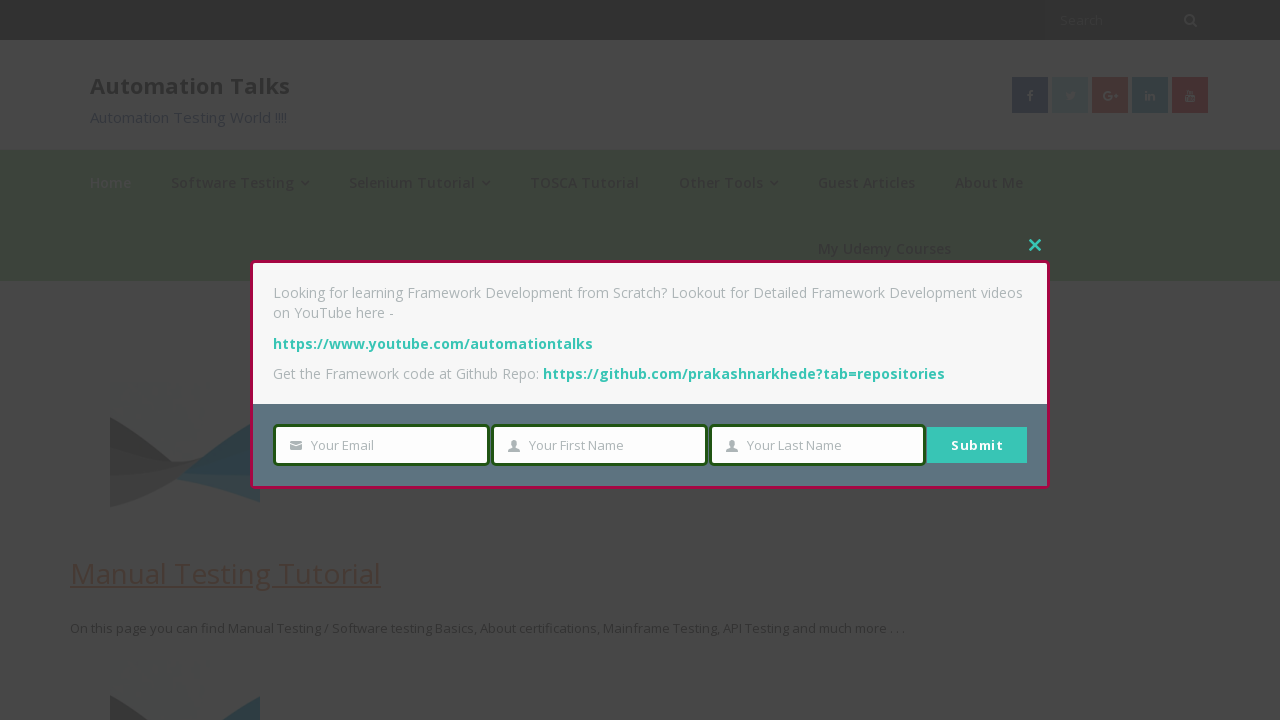